Tests state dropdown selection by selecting Illinois, Virginia, and California using different selection methods (value, visible text, index) and verifies California is the final selection

Starting URL: https://practice.cydeo.com/dropdown

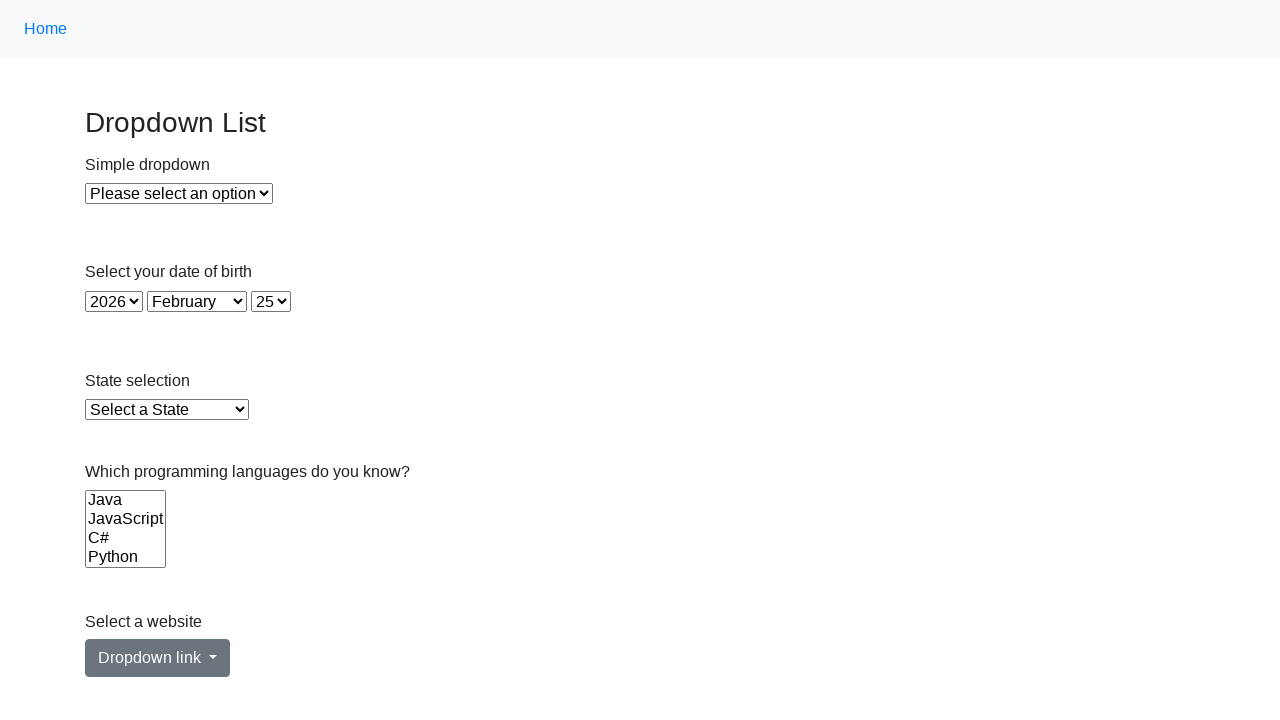

Navigated to dropdown practice page
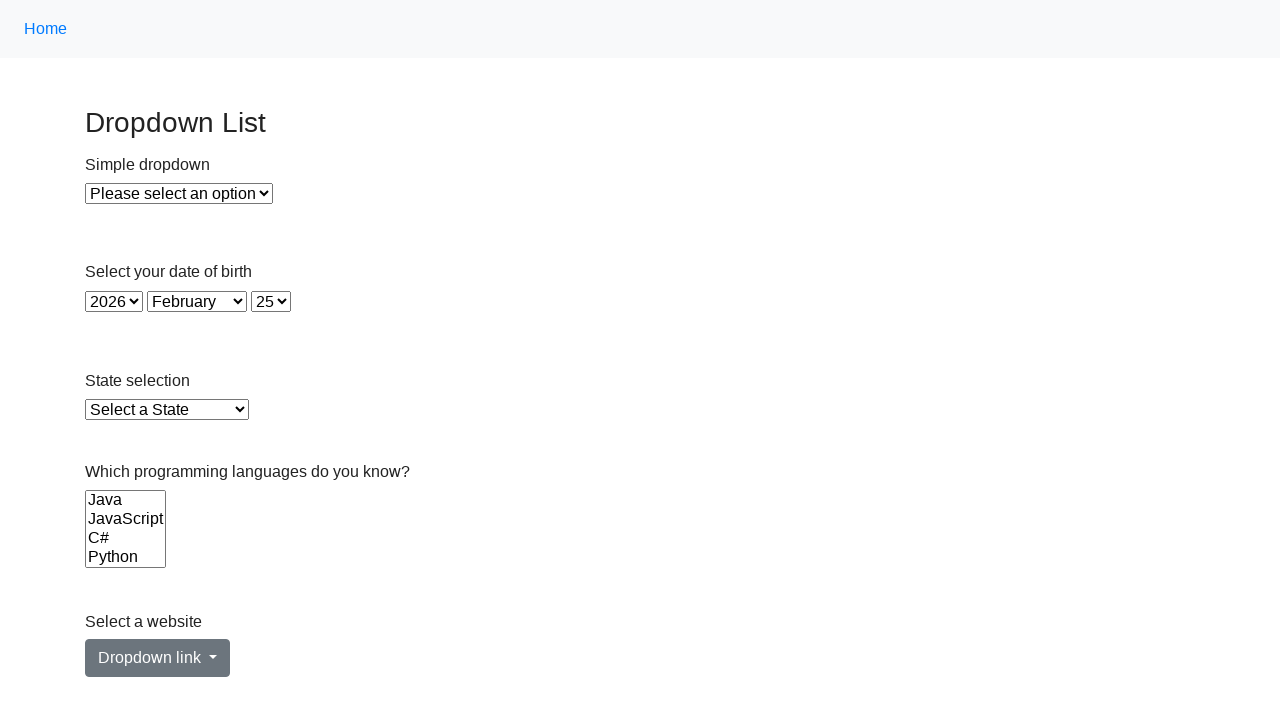

Selected Illinois from state dropdown using value 'IL' on select#state
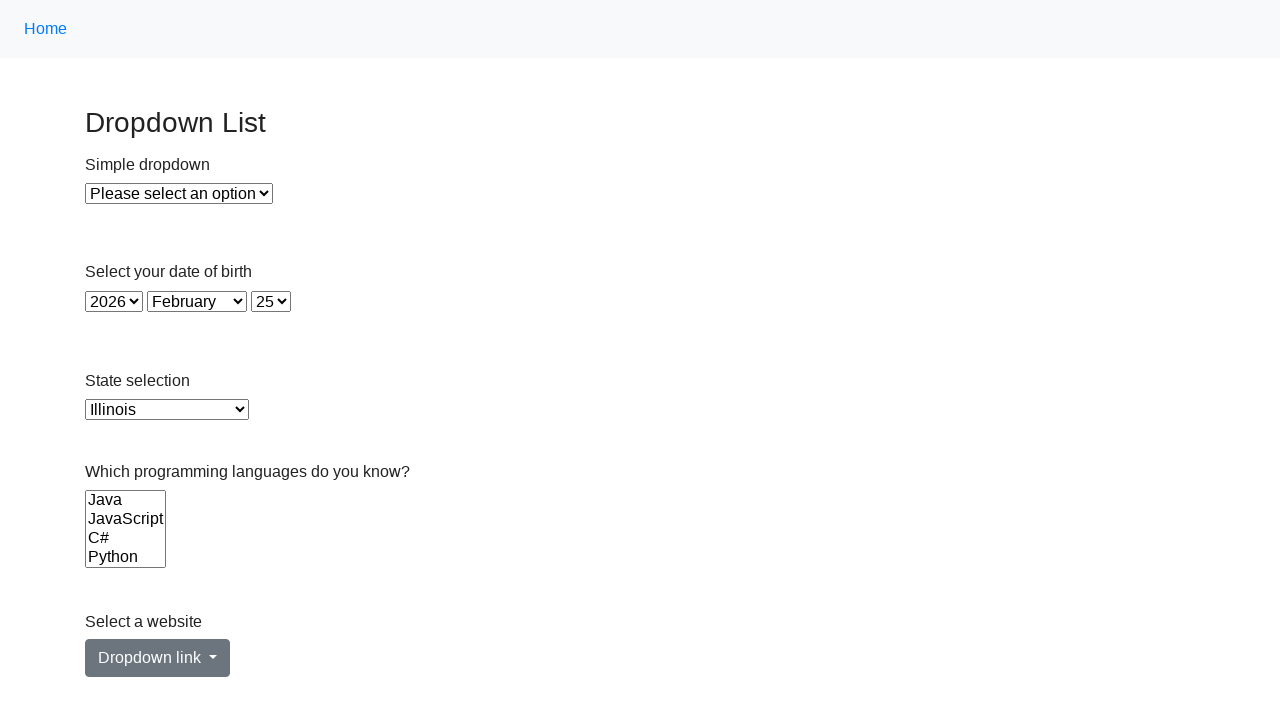

Selected Virginia from state dropdown using visible text on select#state
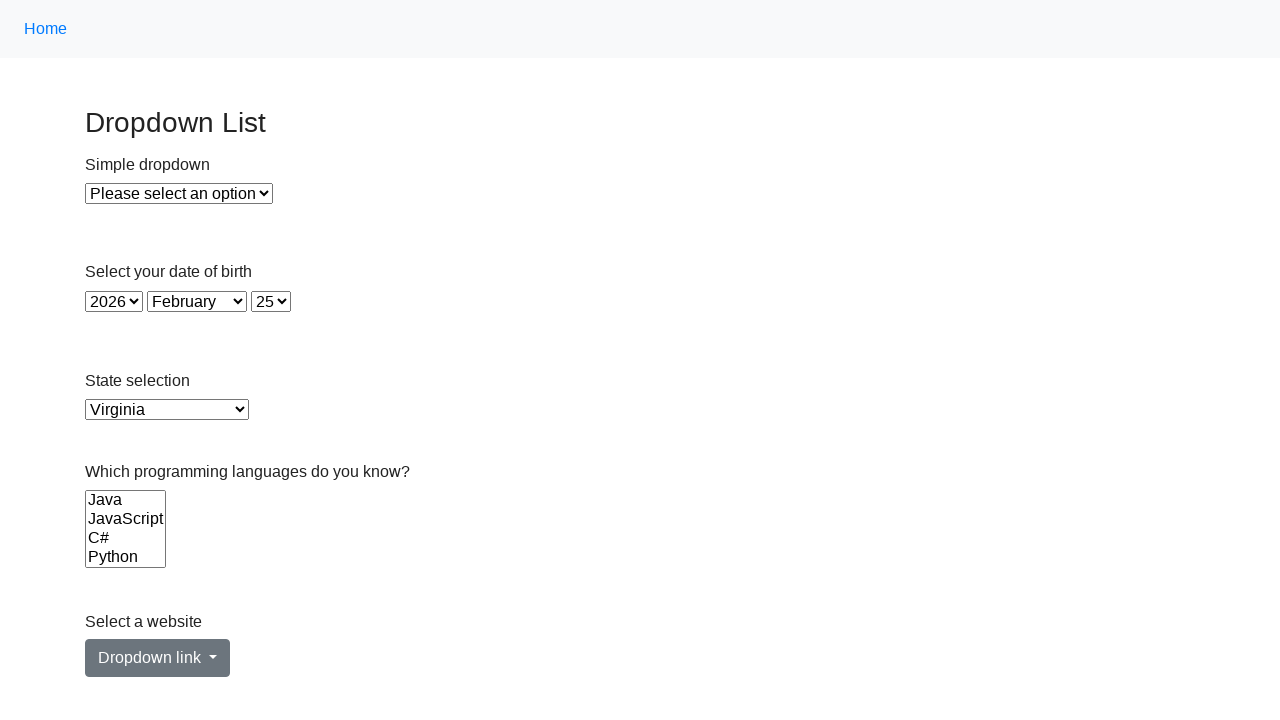

Selected California from state dropdown using visible text on select#state
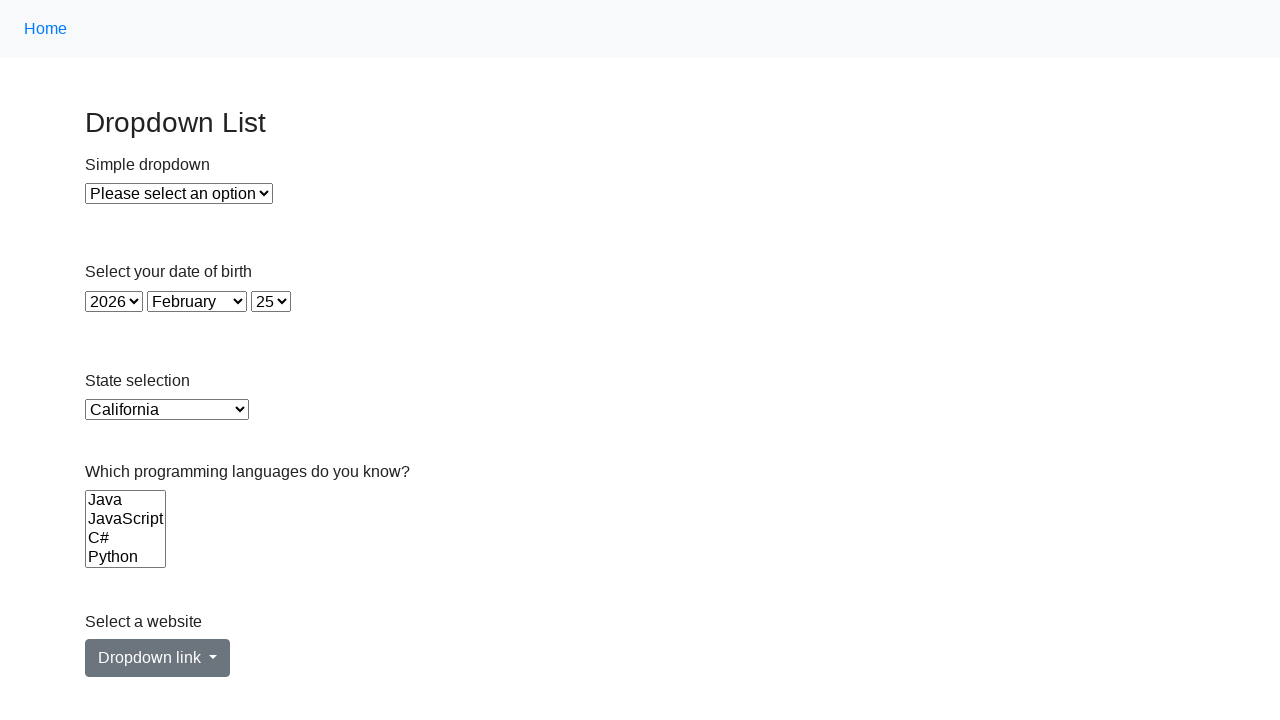

Retrieved the currently selected option value from state dropdown
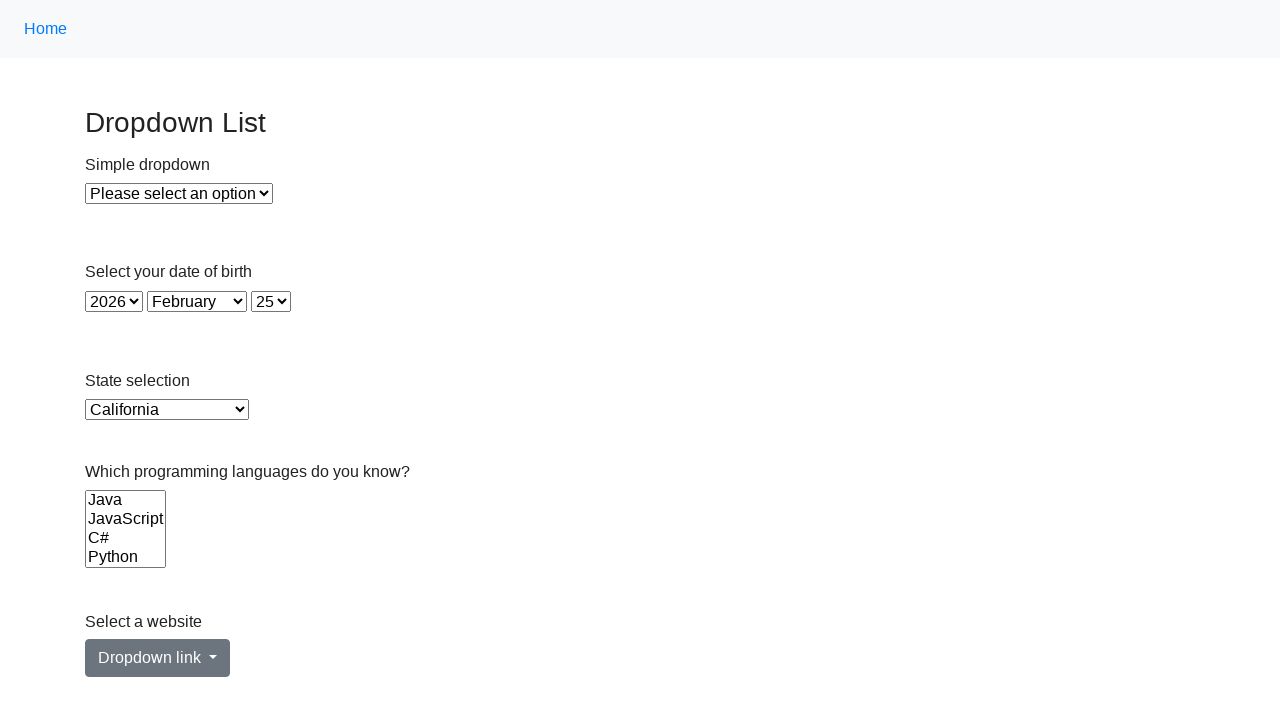

Verified that California (CA) is the final selected state
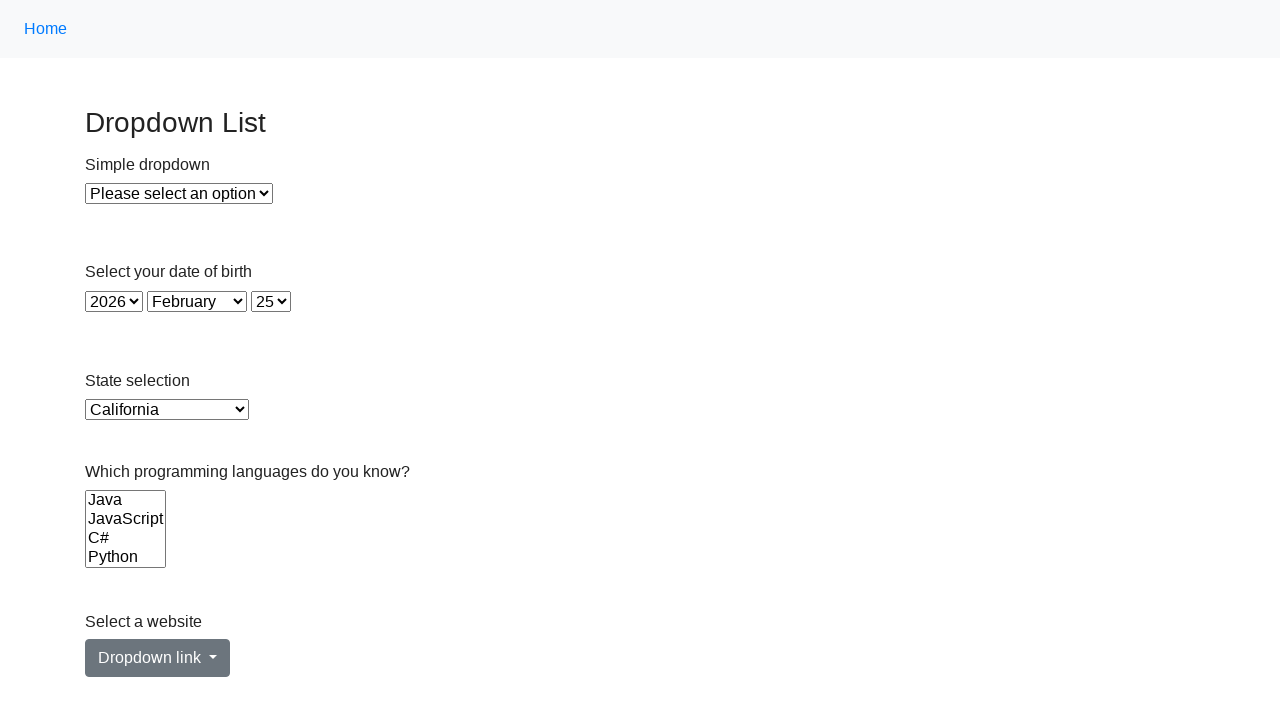

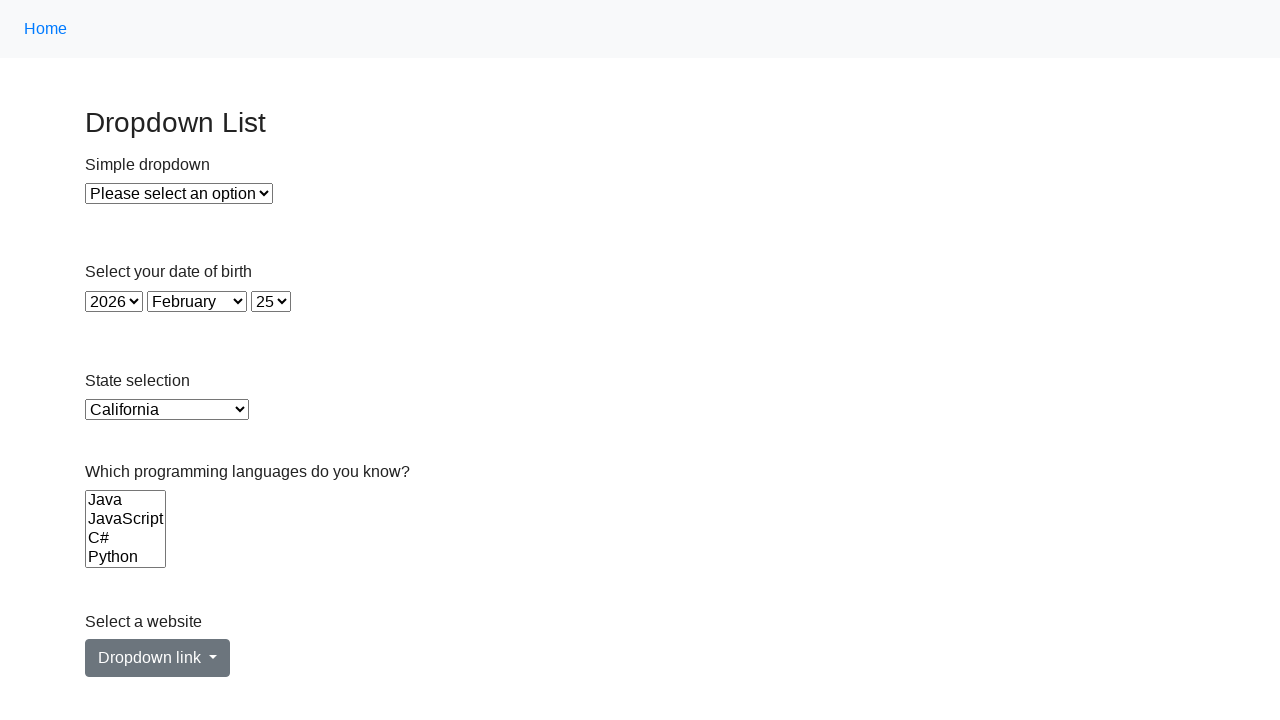